Tests login error handling and password reset functionality by entering incorrect credentials, then navigating to forgot password page and filling reset form

Starting URL: https://rahulshettyacademy.com/locatorspractice/

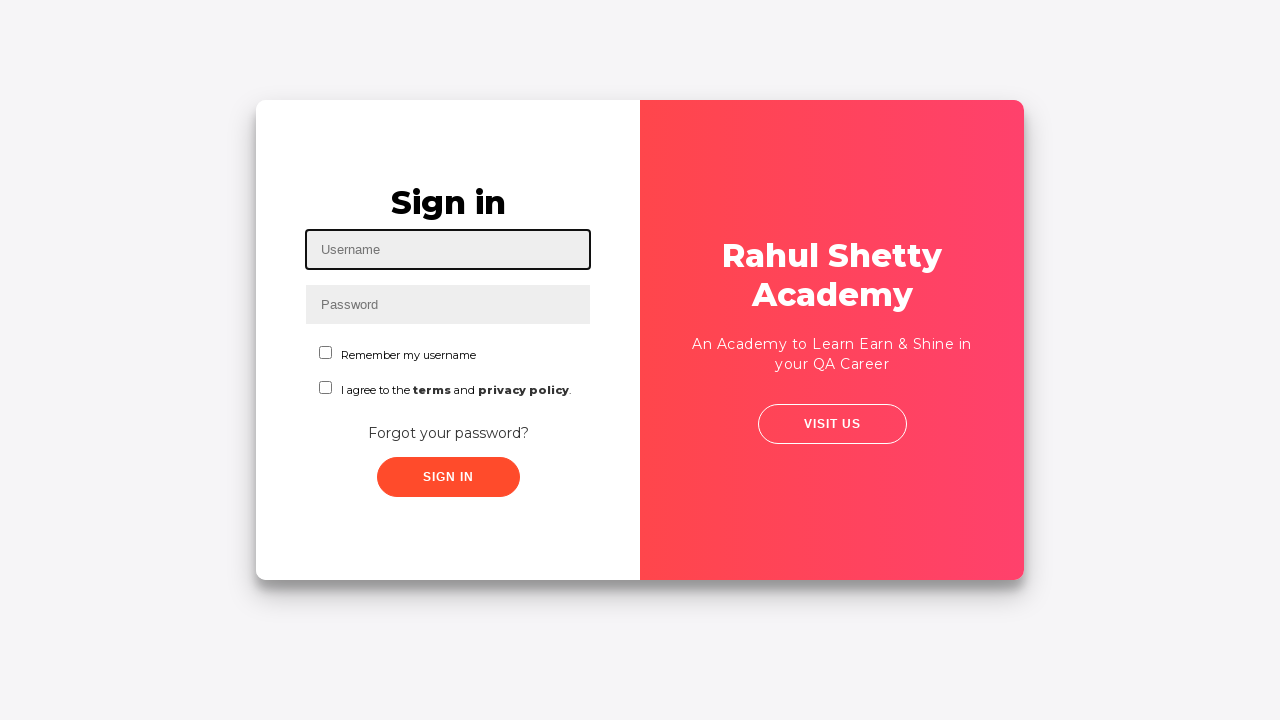

Filled username field with 'Ram' on #inputUsername
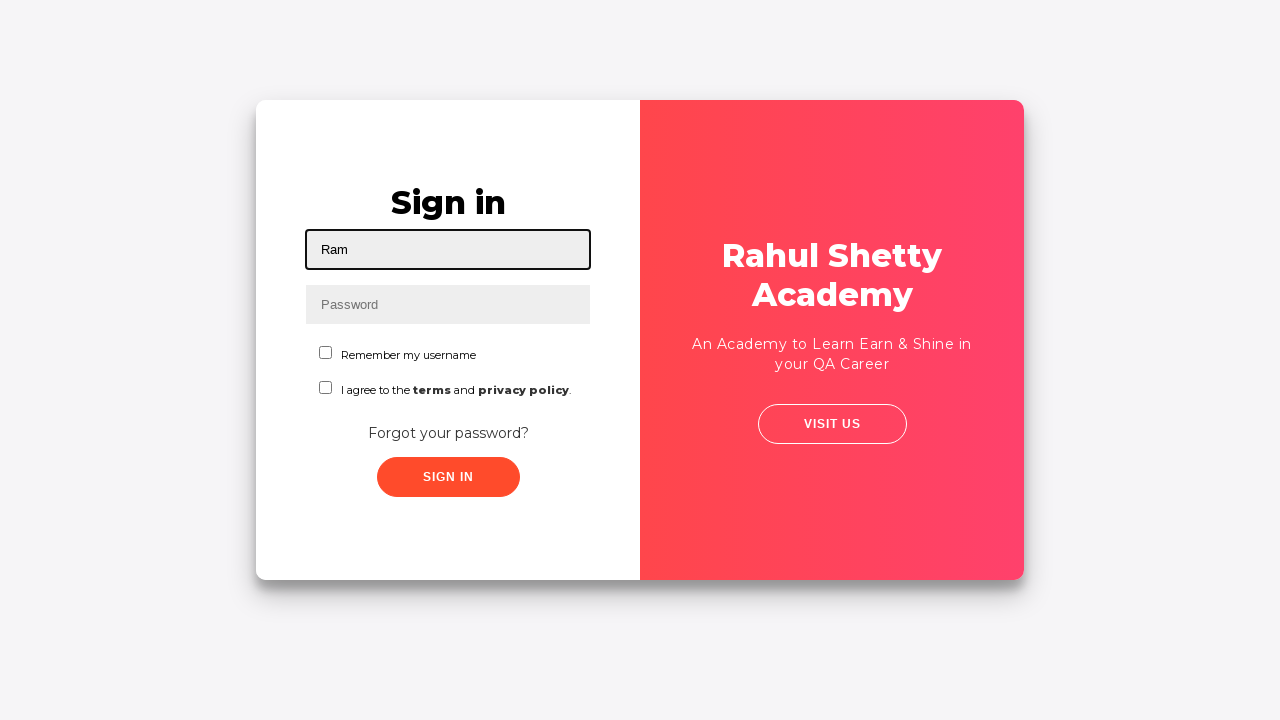

Filled password field with incorrect password 'xyz' on input[name='inputPassword']
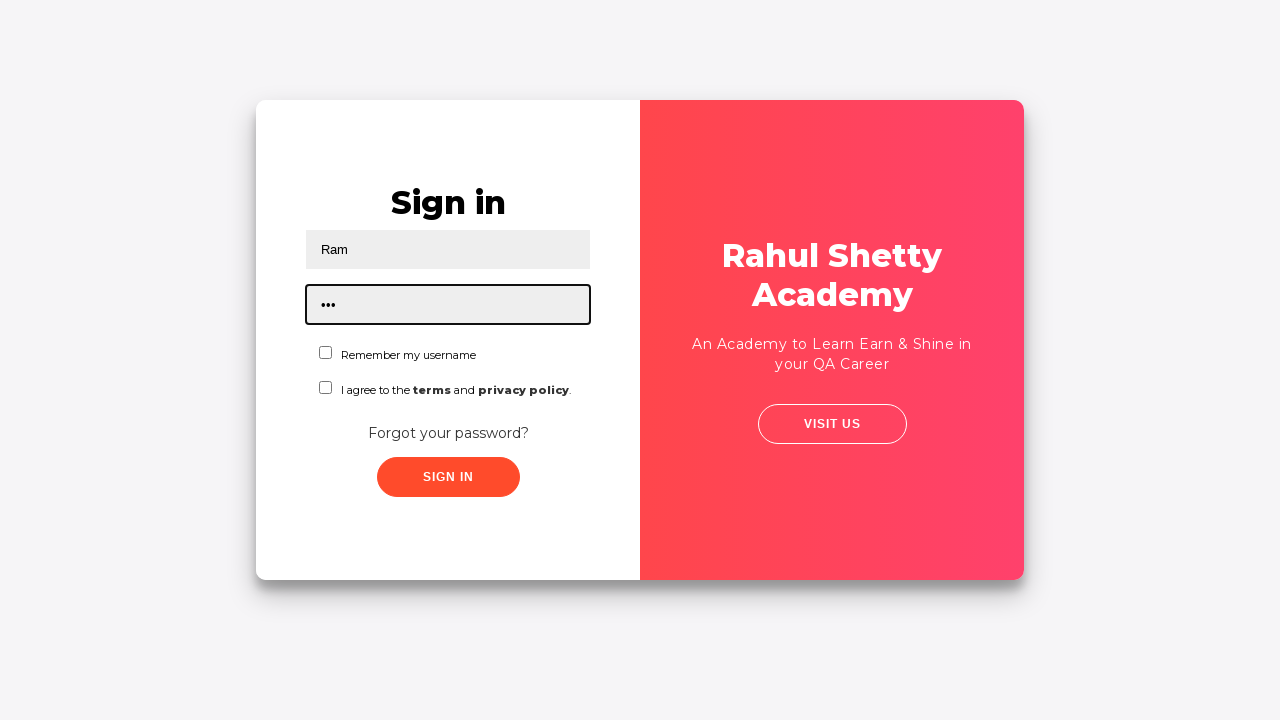

Clicked sign in button at (448, 477) on .signInBtn
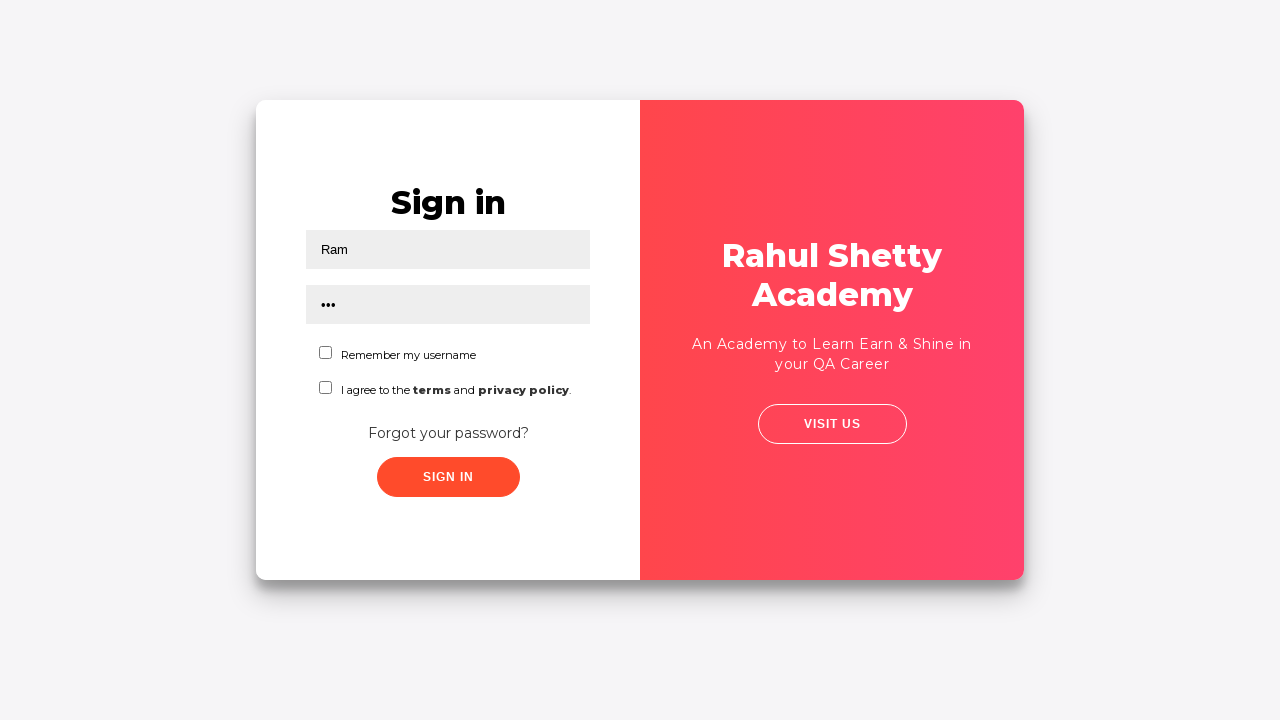

Login error message appeared after incorrect credentials
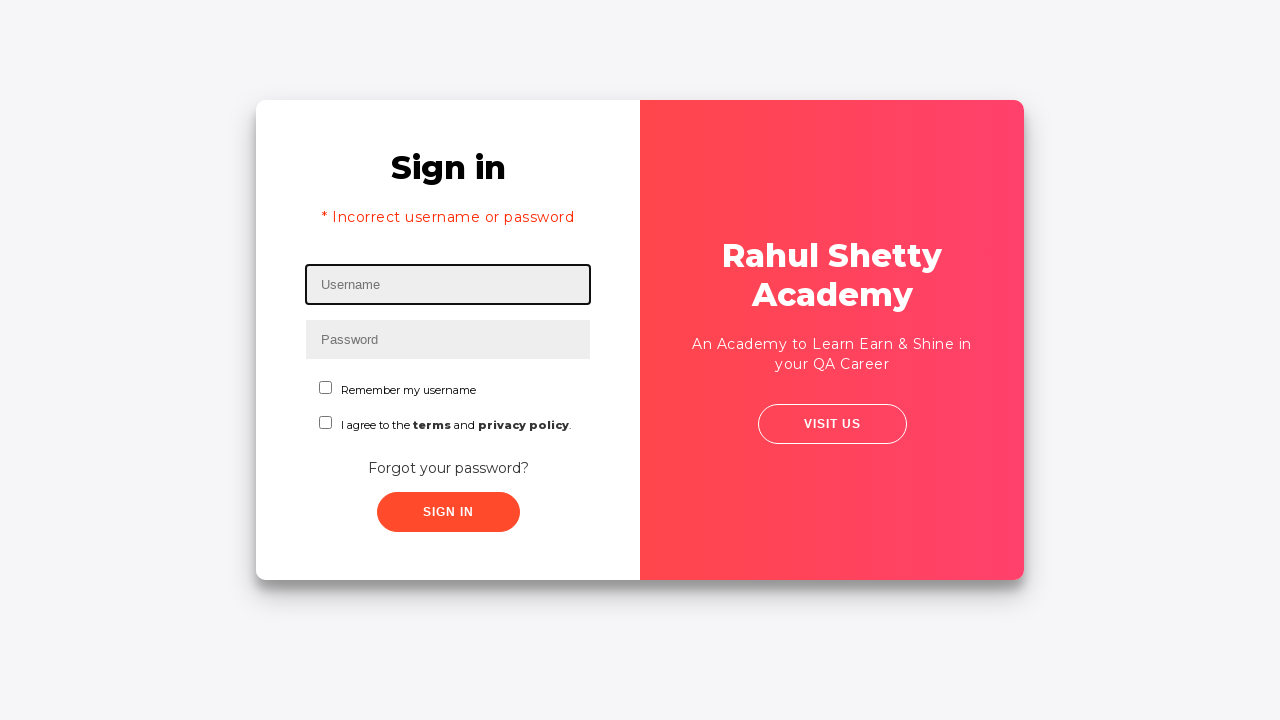

Clicked 'Forgot your password?' link to navigate to password reset page at (448, 468) on text=Forgot your password?
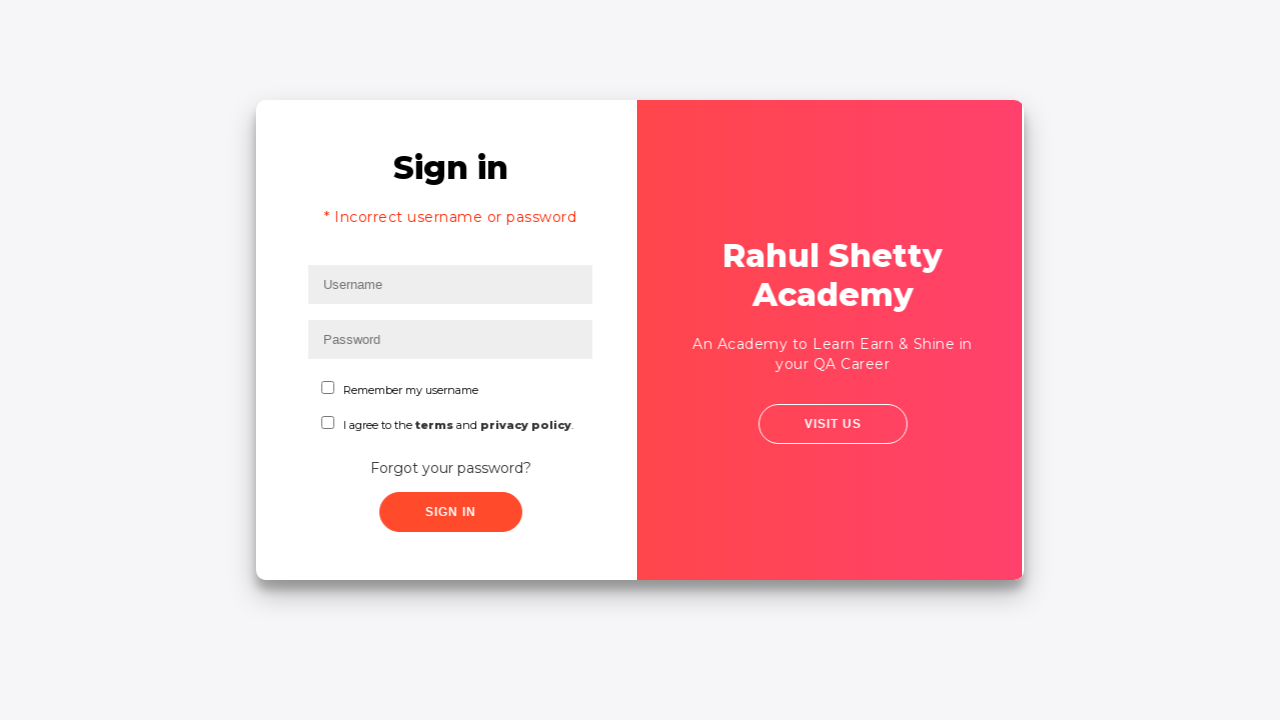

Filled name field with 'tUNtUN' in password reset form on input[placeholder='Name']
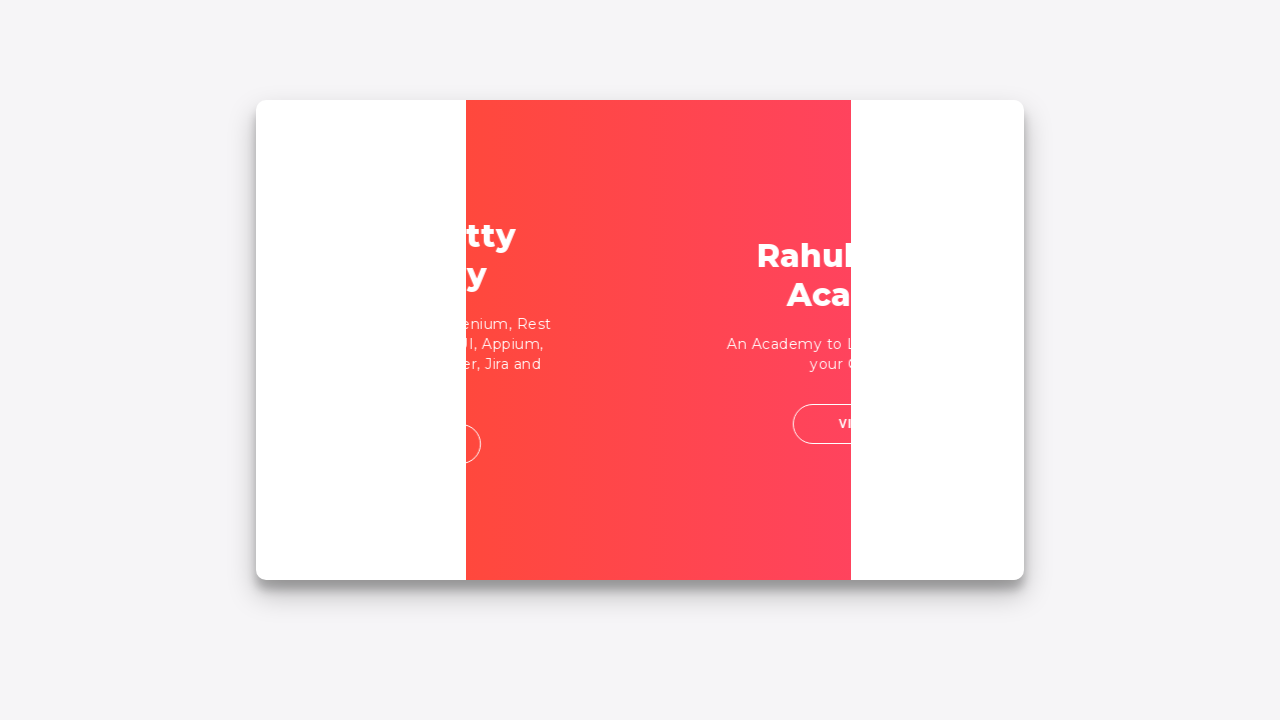

Filled email field with 'tuntun@gmail.com' in password reset form on input[placeholder='Email']
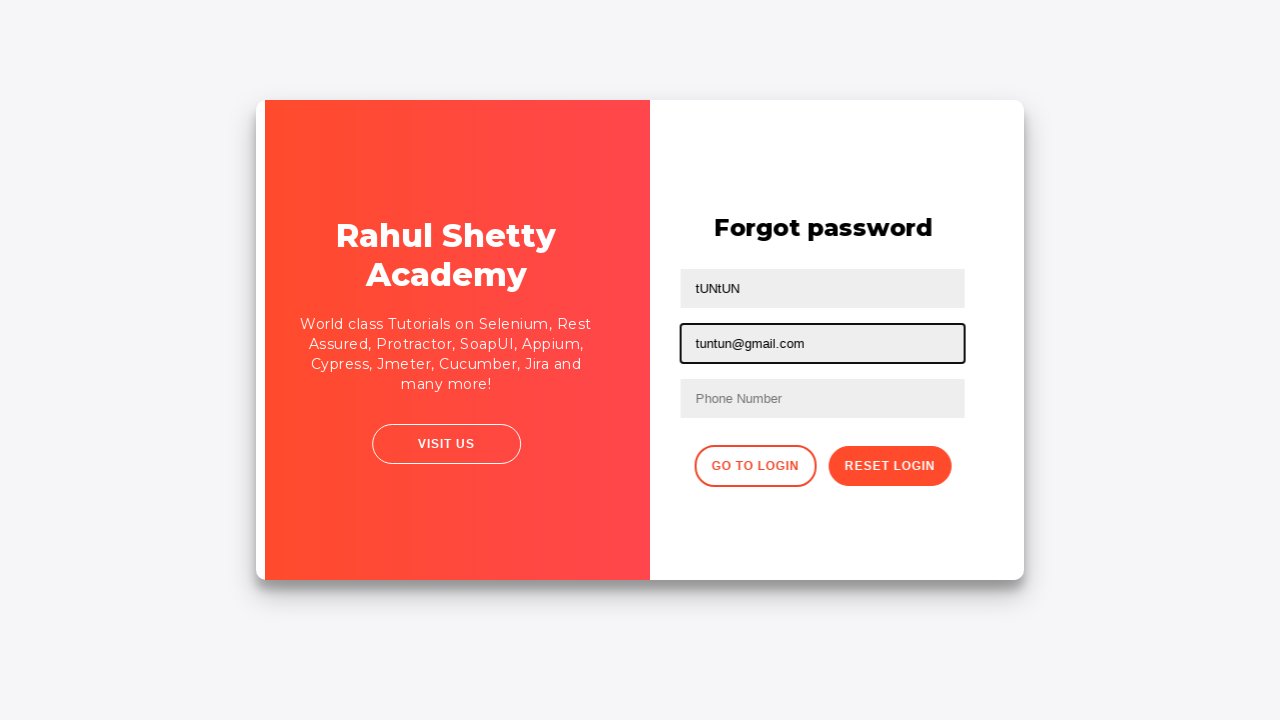

Filled phone number field with '9011017887' in password reset form on input[placeholder='Phone Number']
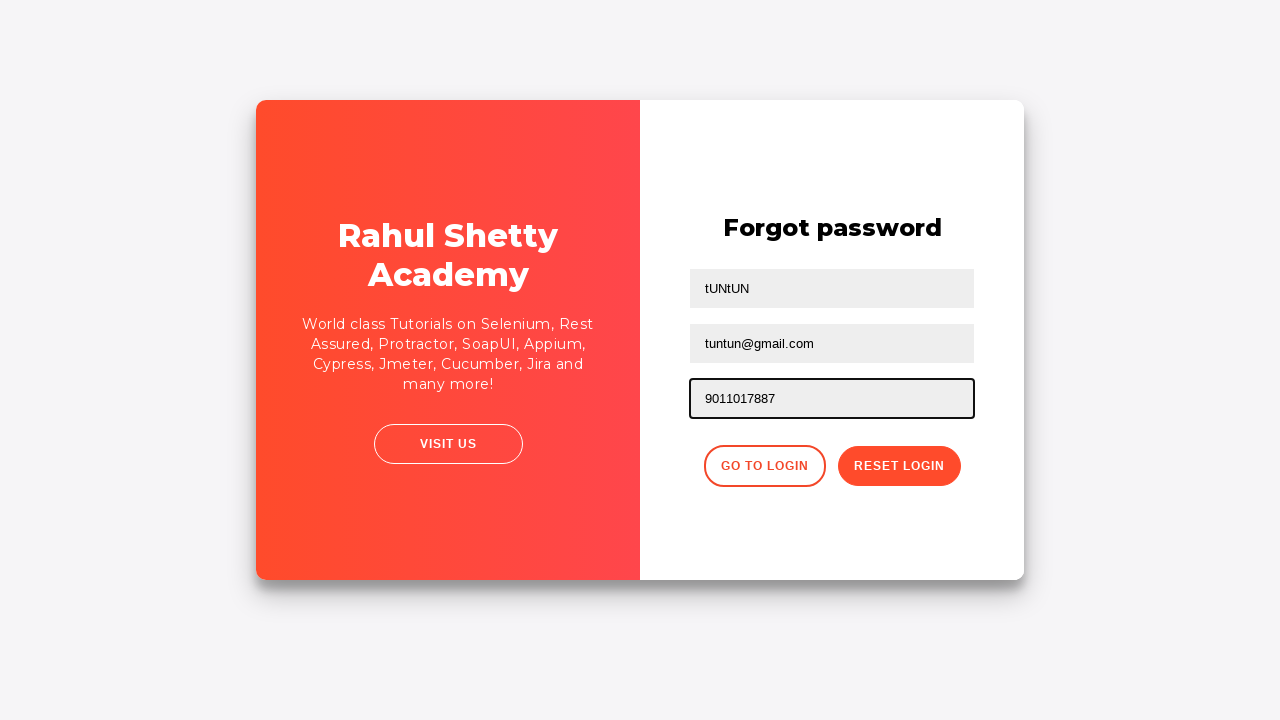

Clicked reset password button to submit password reset form at (899, 466) on button.reset-pwd-btn
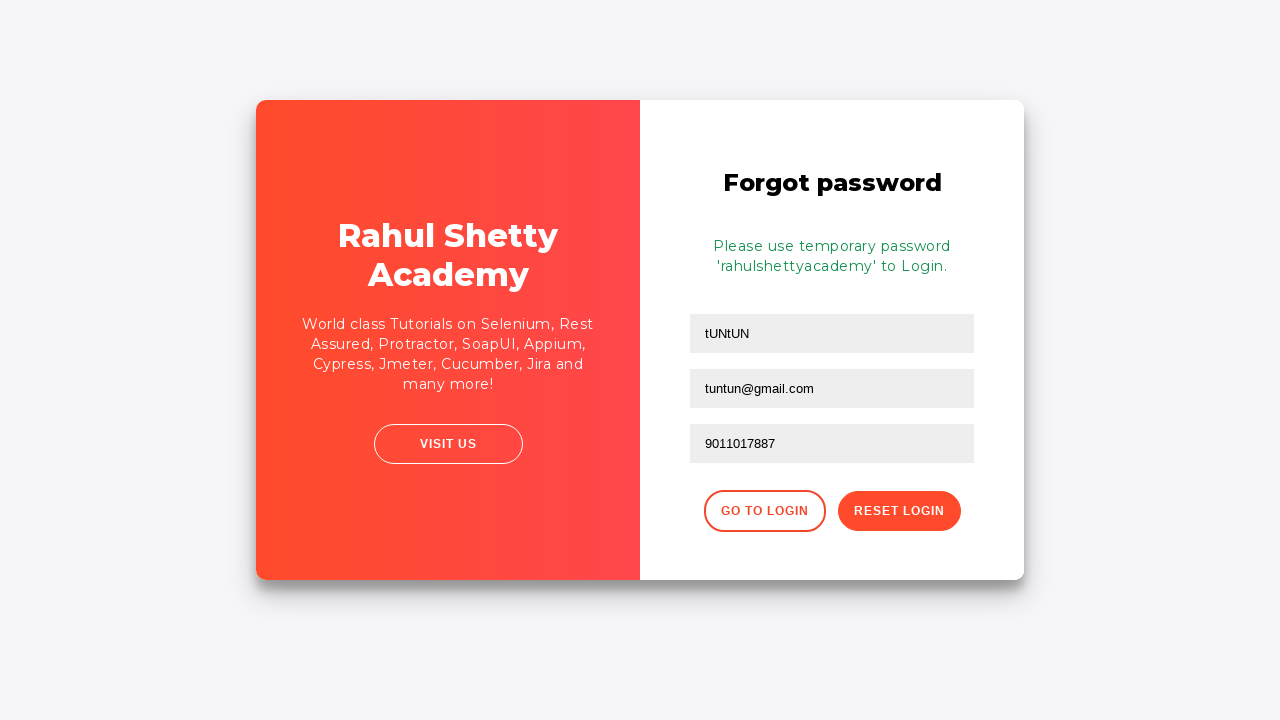

Password reset confirmation message appeared
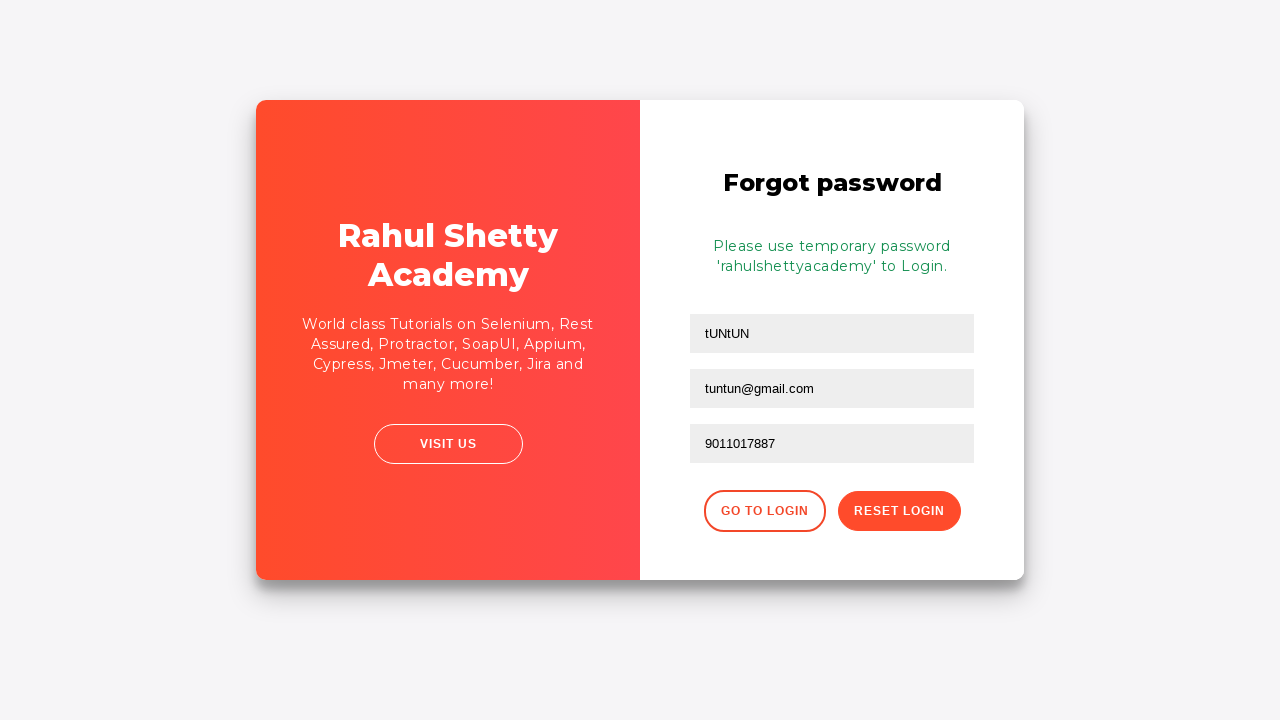

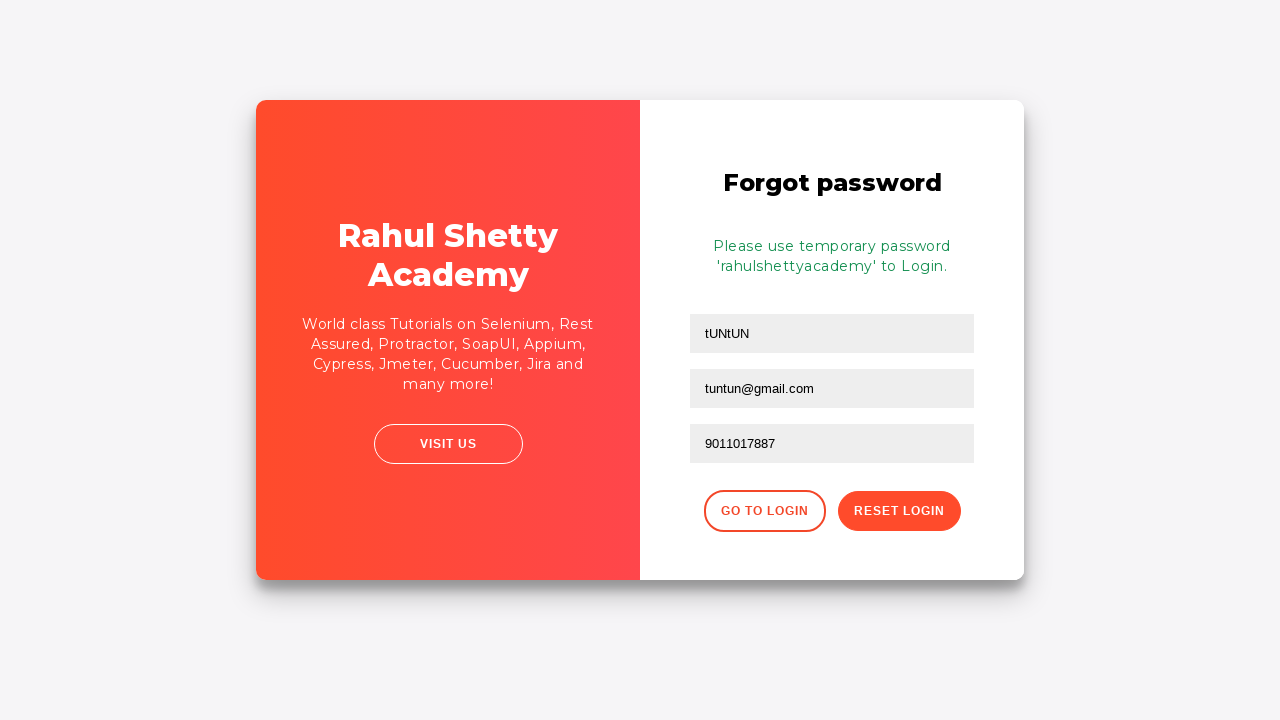